Tests scrolling functionality by scrolling to a table element on a large page

Starting URL: https://the-internet.herokuapp.com/large

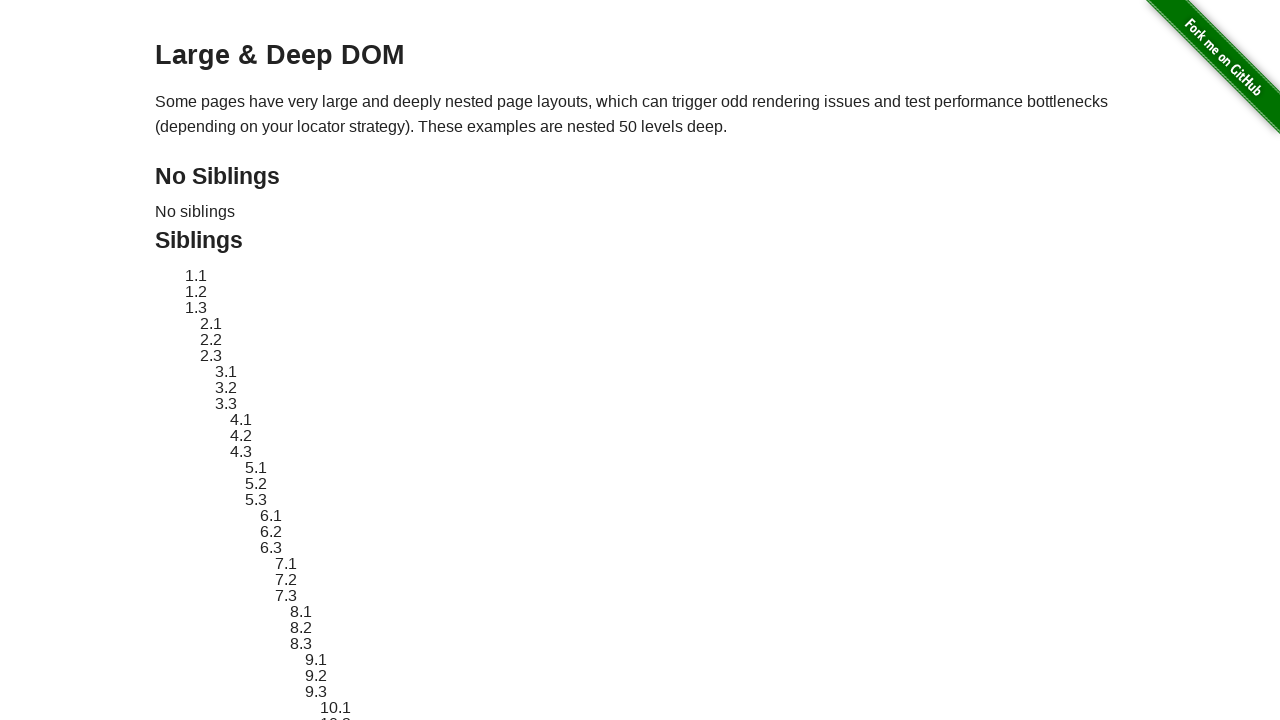

Table header element is visible on the large page
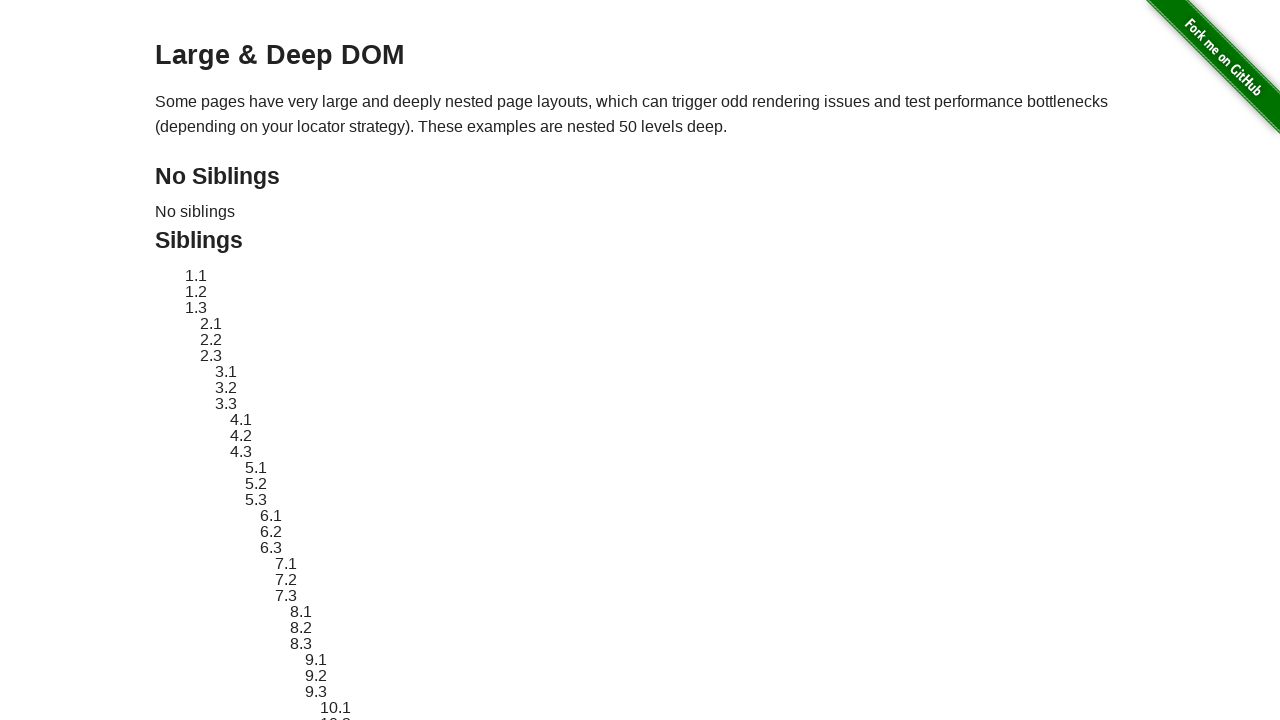

Scrolled to the bottom of the page
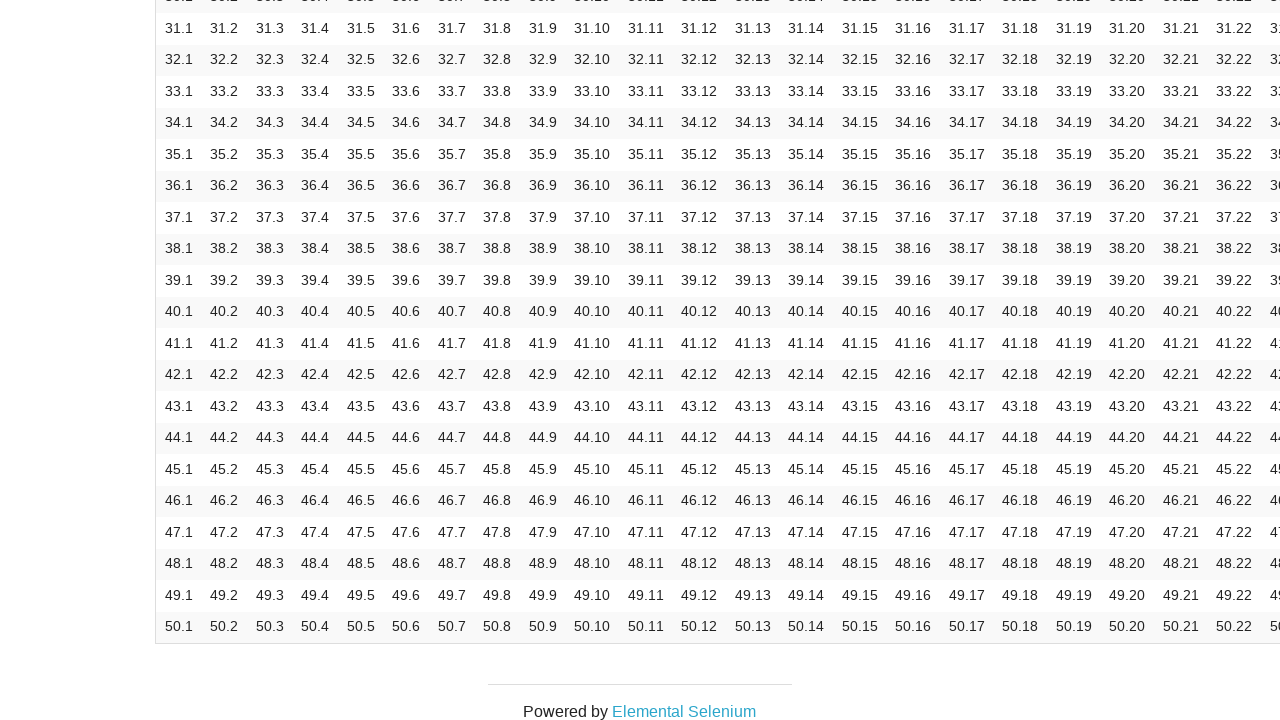

Confirmed table header remains visible after scrolling
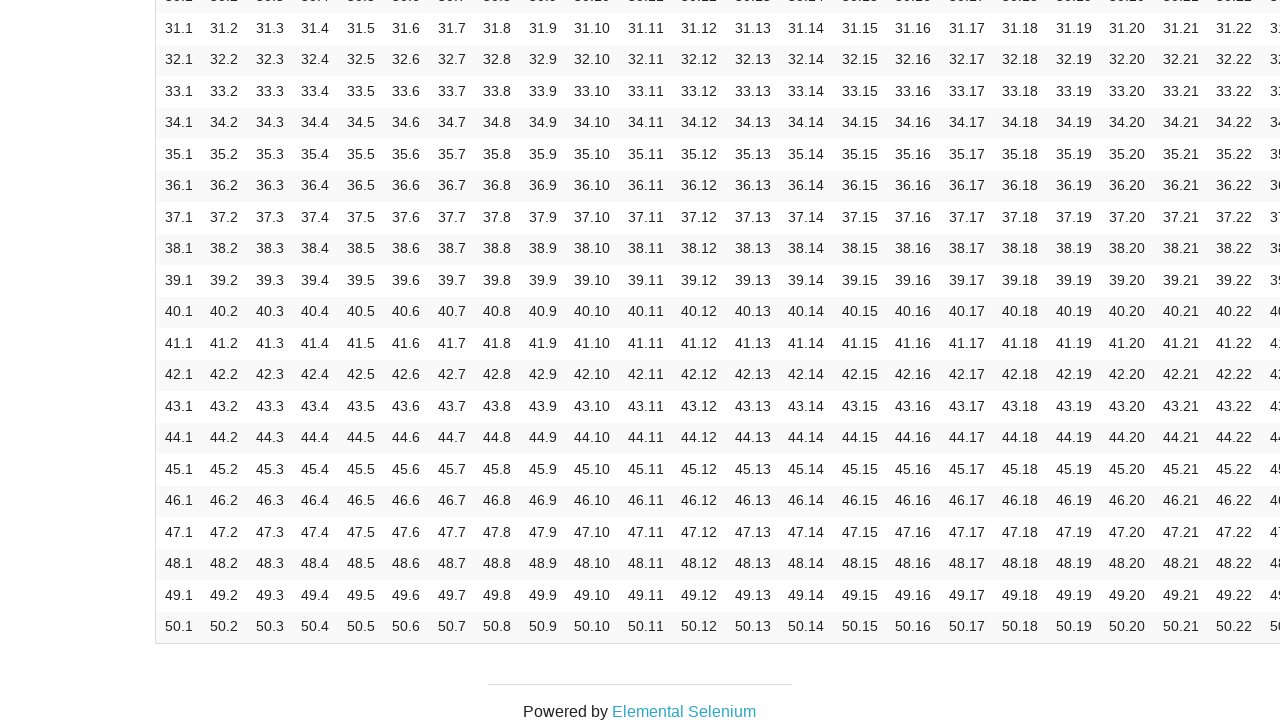

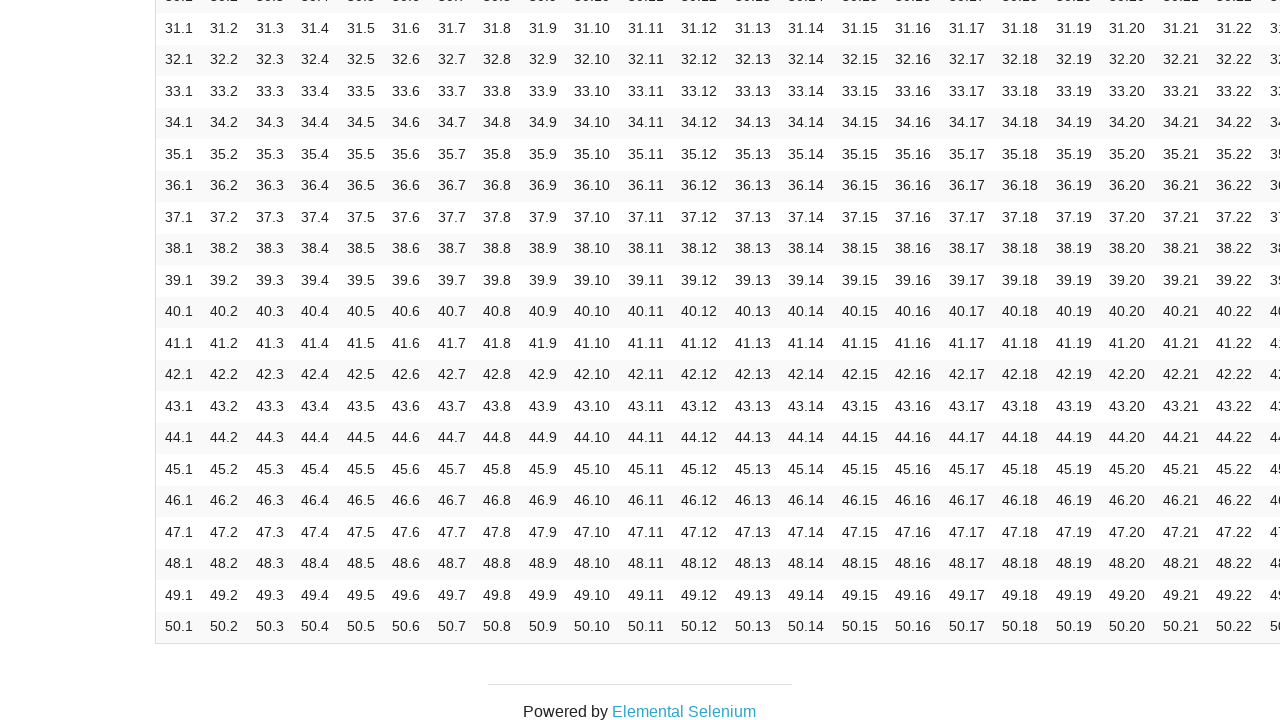